Tests navigation on SpiceJet website by hovering over the Add-ons menu and clicking on Visa Services option

Starting URL: https://www.spicejet.com/

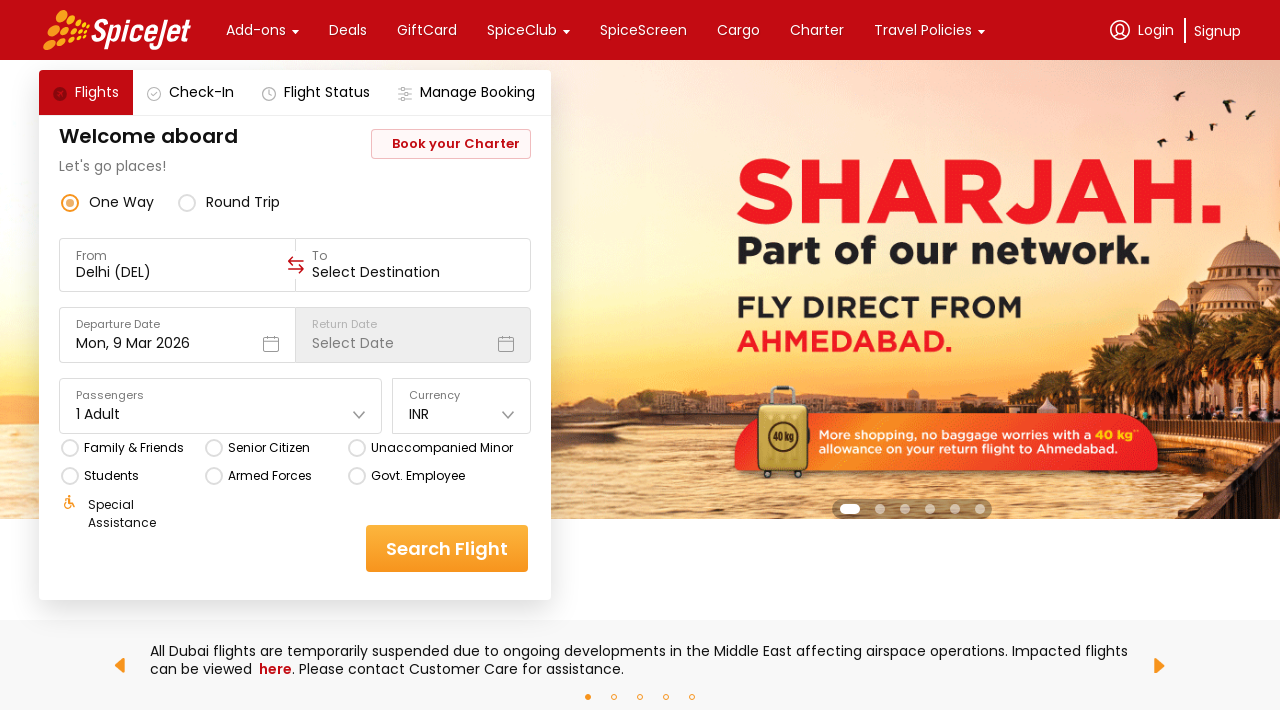

Hovered over Add-ons menu at (256, 30) on internal:text="Add-ons"i >> nth=0
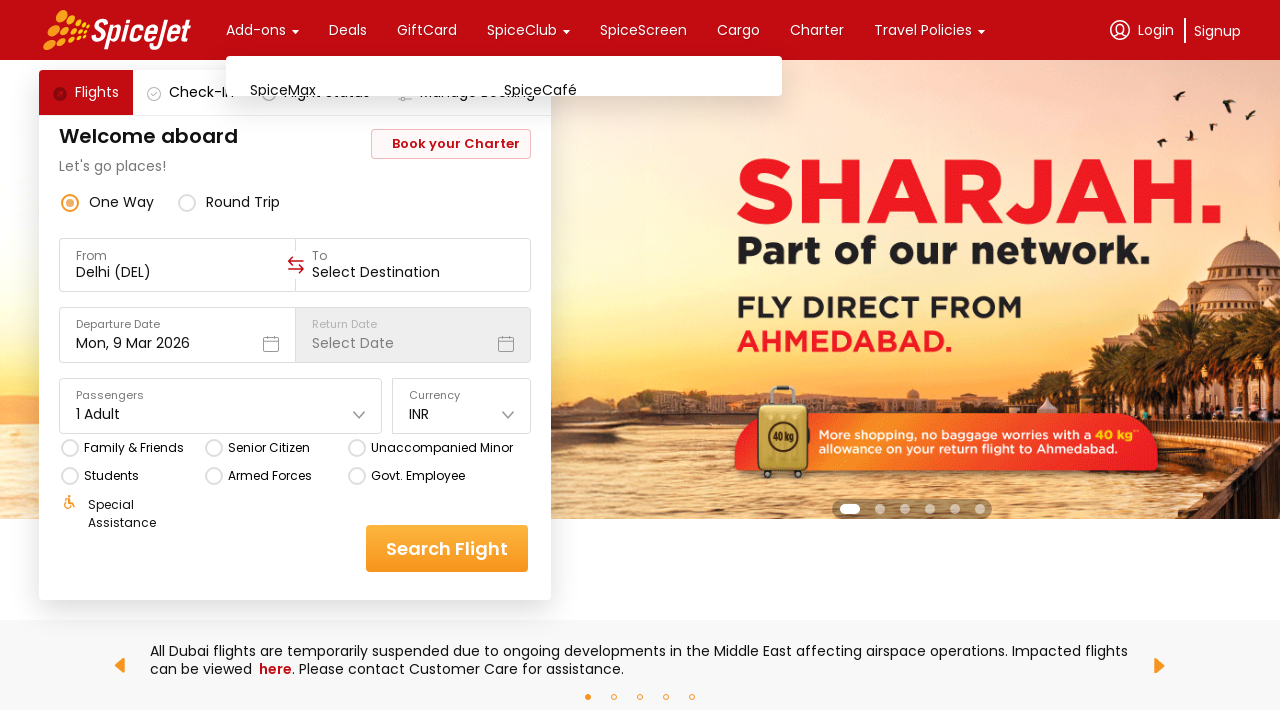

Clicked on Visa Services option at (631, 123) on internal:text="Visa Services"i >> nth=0
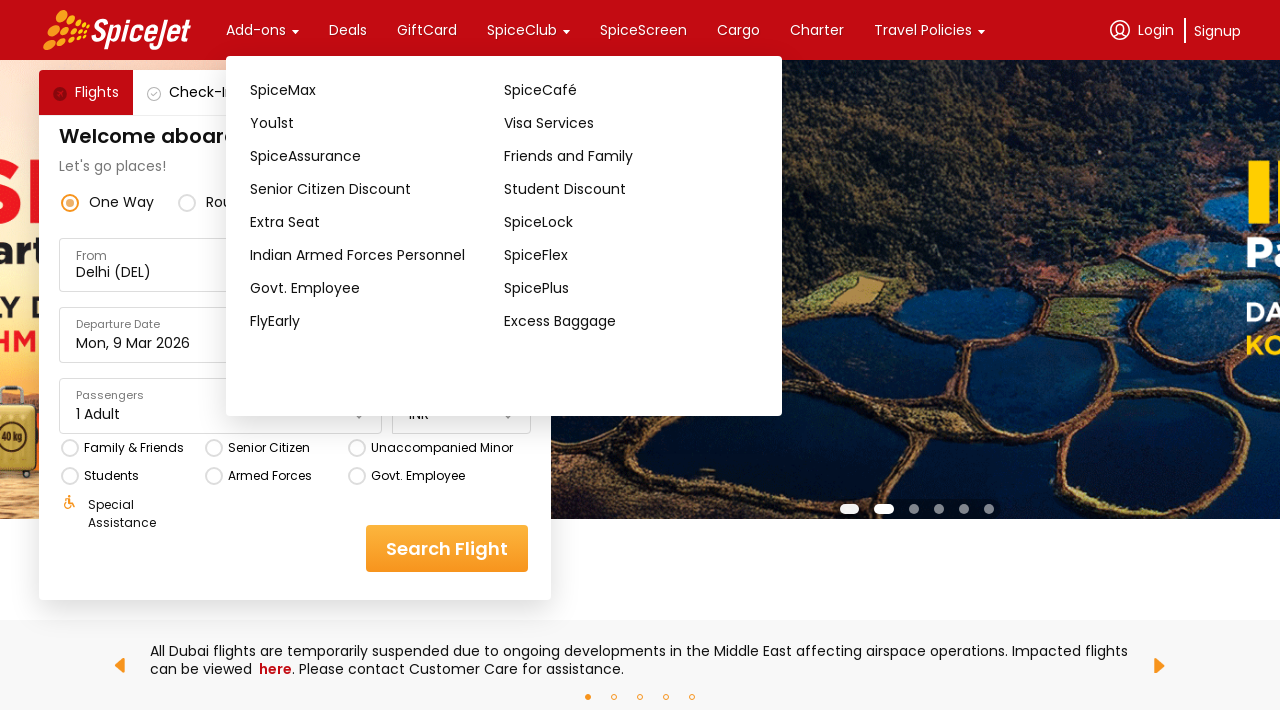

Page loaded successfully (networkidle)
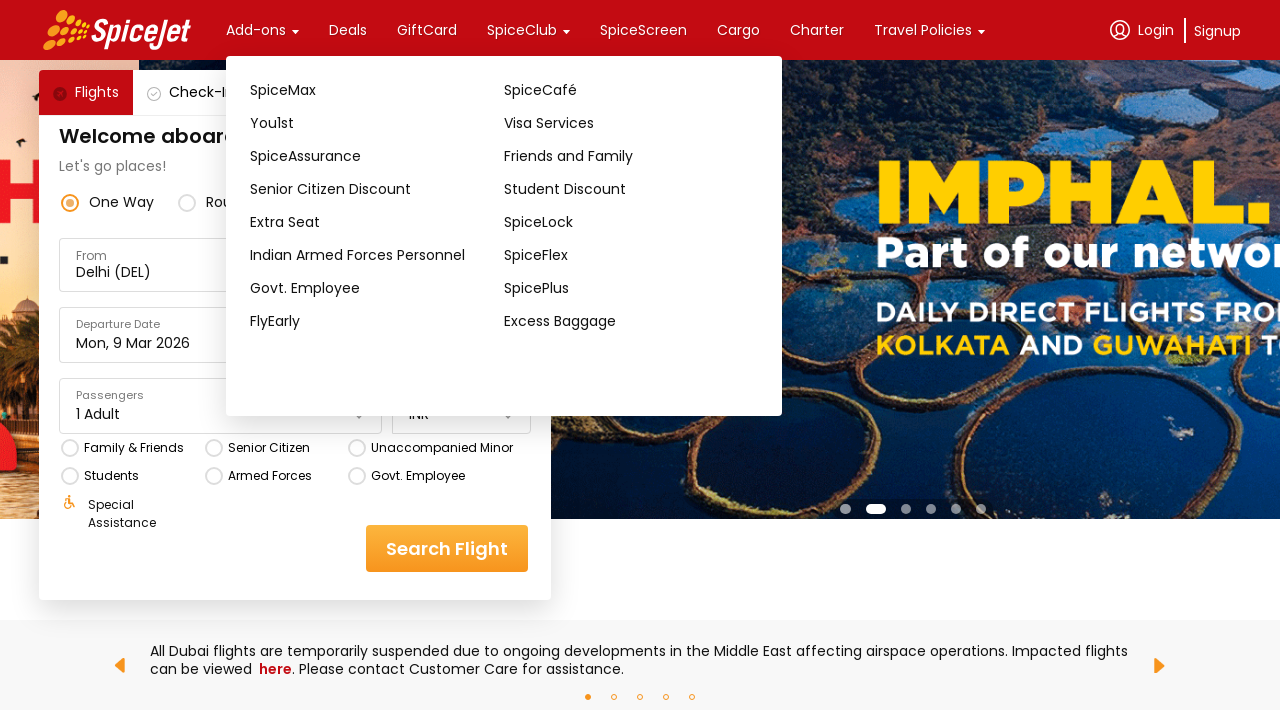

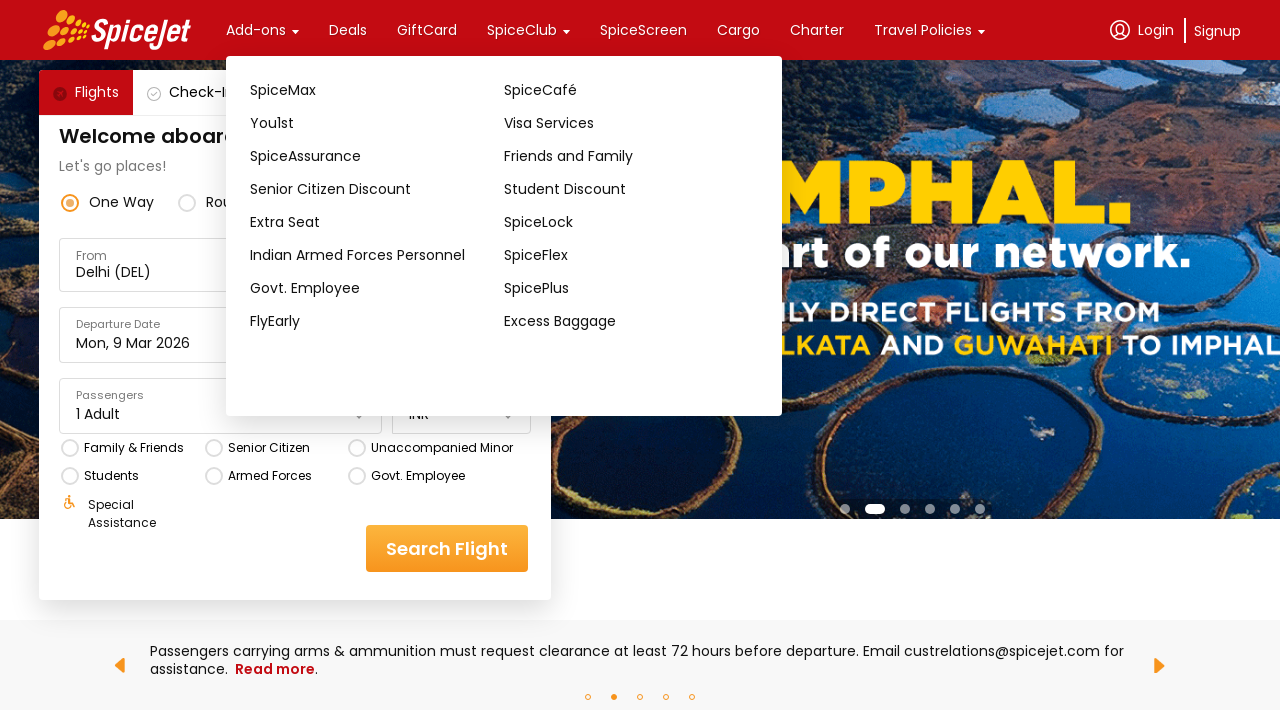